Tests multiple window handling by clicking a button that opens a new window, switching to the child window, clicking a contact link, and then switching back to the parent window.

Starting URL: https://rahulshettyacademy.com/AutomationPractice/

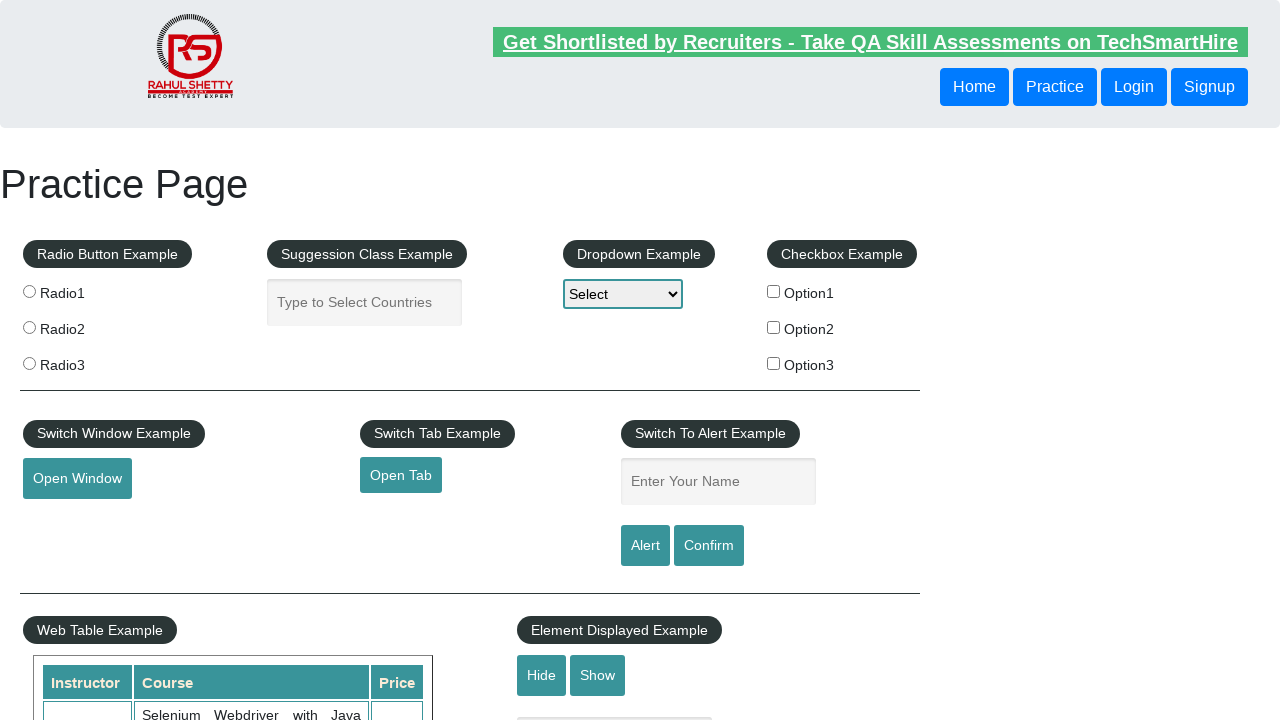

Clicked 'Open Window' button at (77, 479) on #openwindow
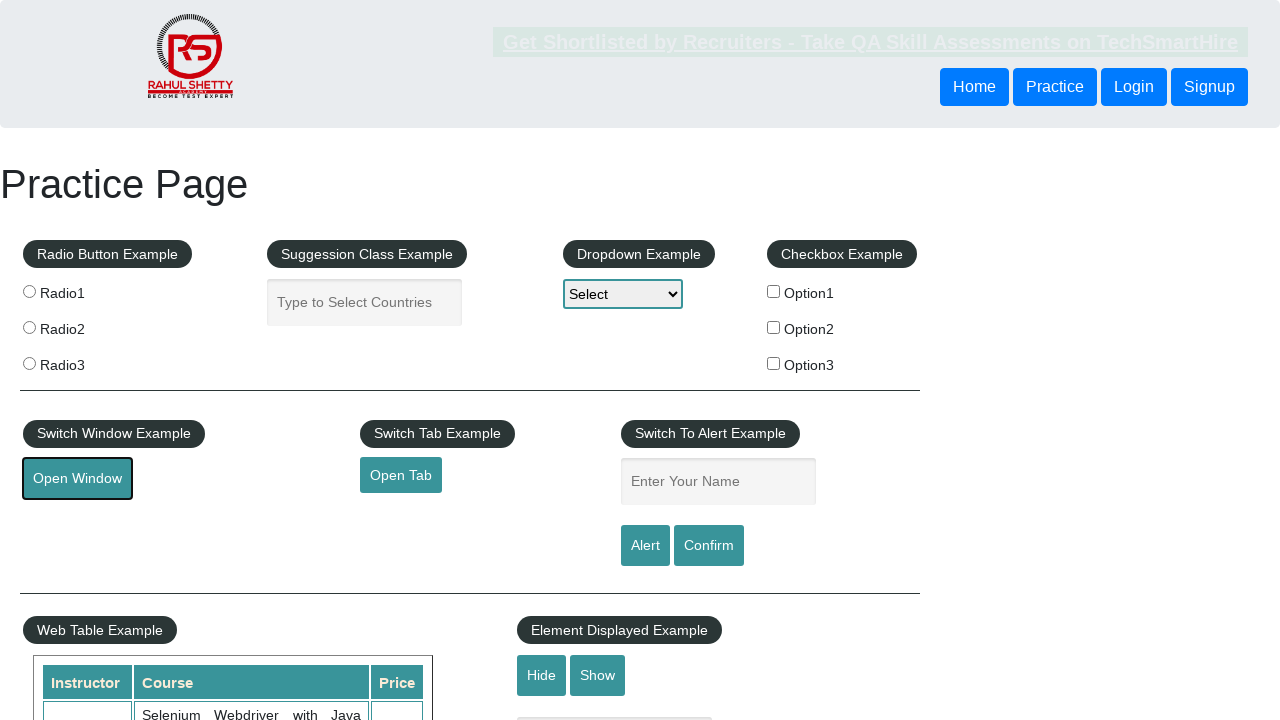

New child window opened and captured at (77, 479) on #openwindow
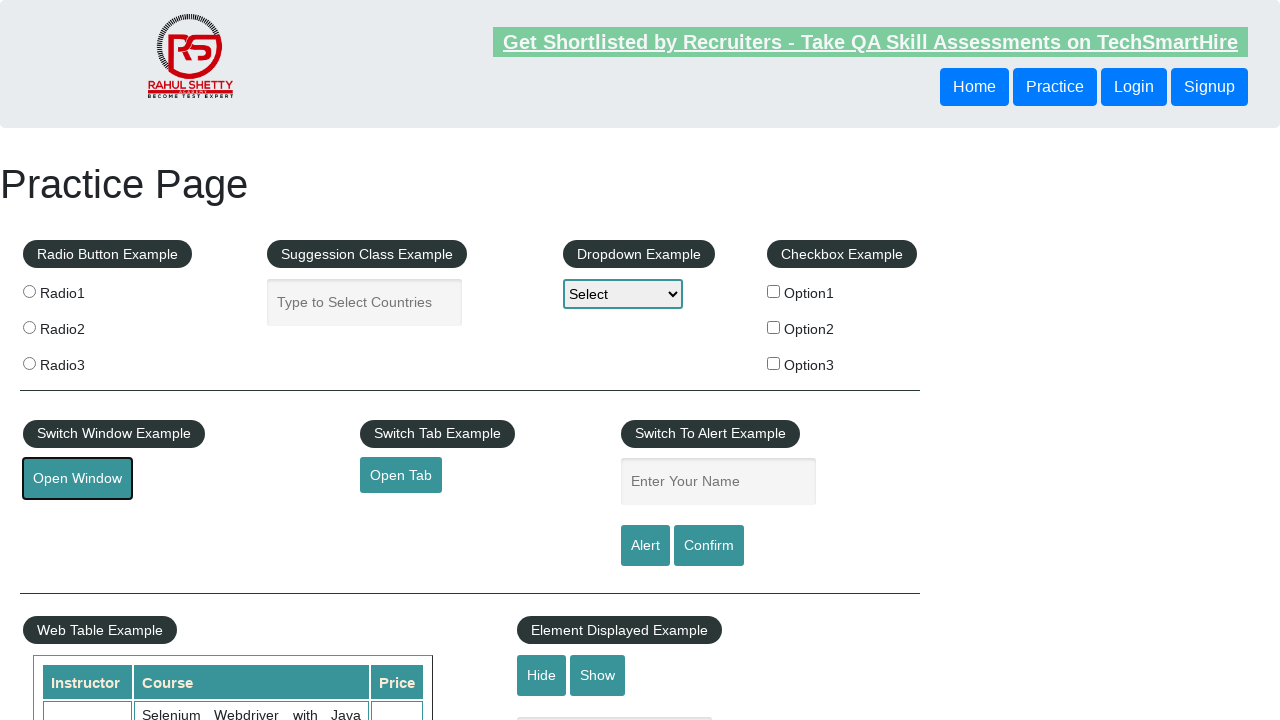

Child window fully loaded
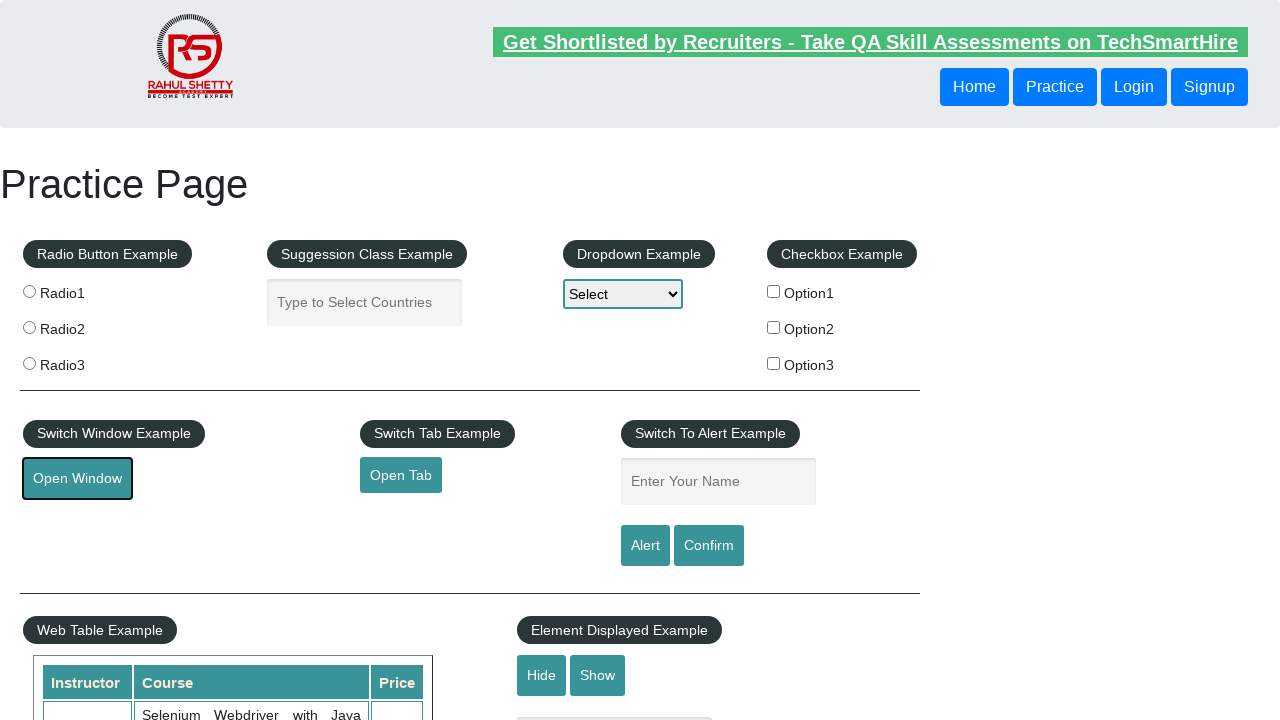

Clicked contact link in child window at (946, 36) on (//a[@href='contactus.html'])[1]
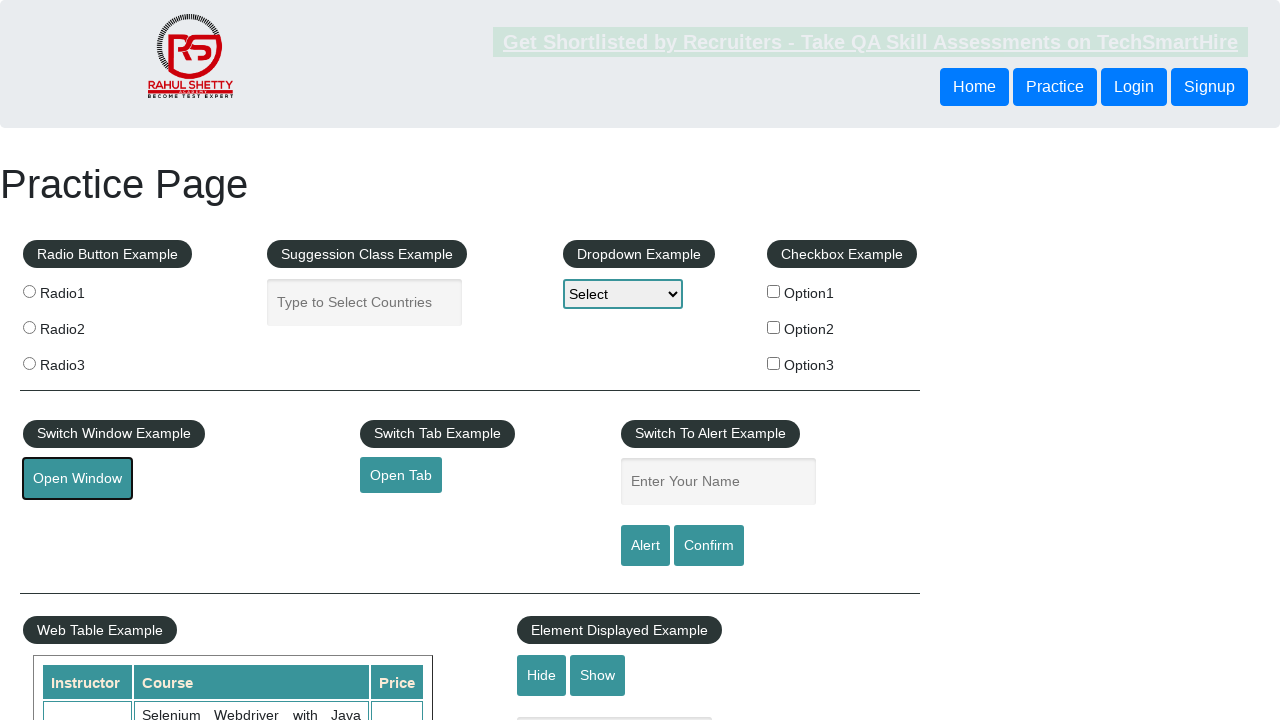

Child window navigated to contact page
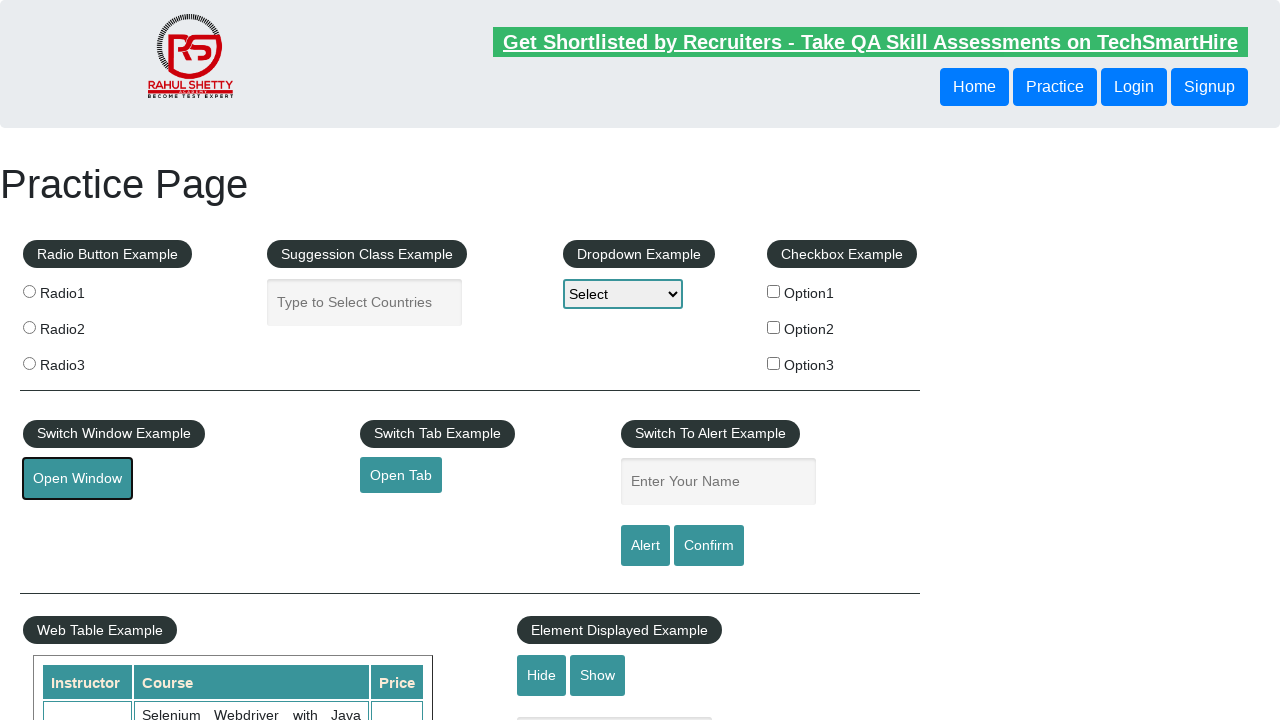

Switched focus back to parent window
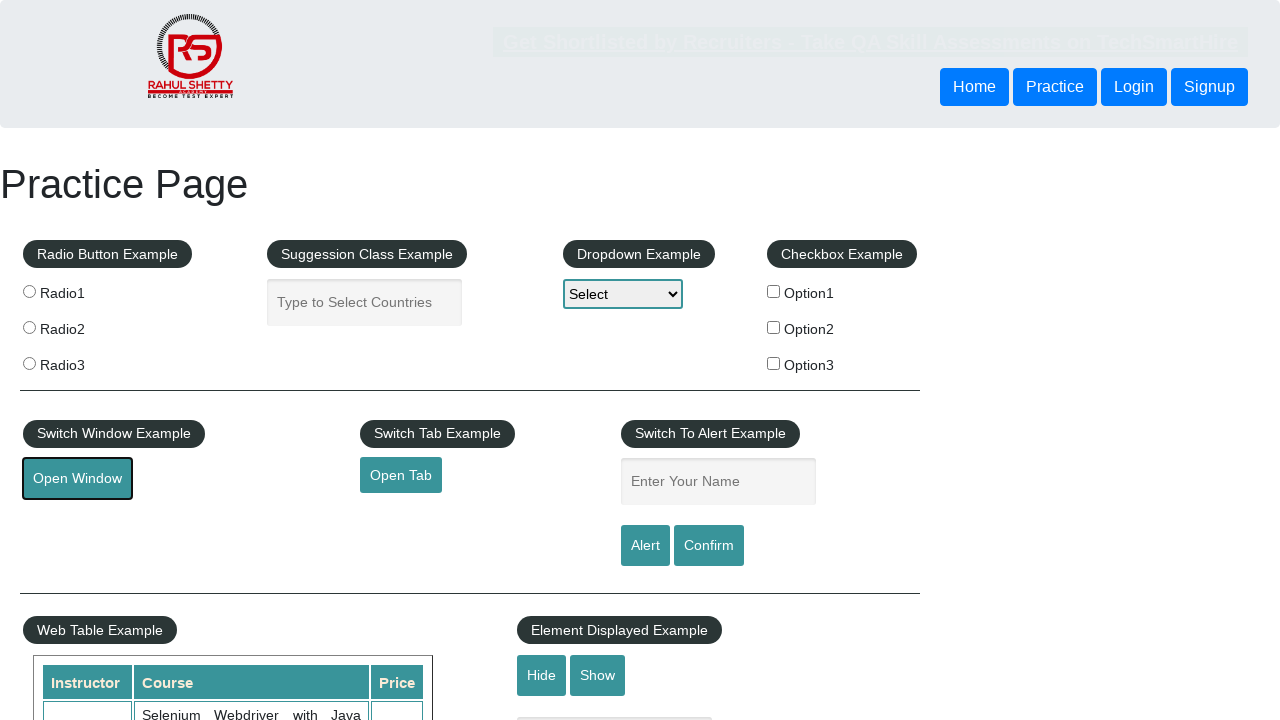

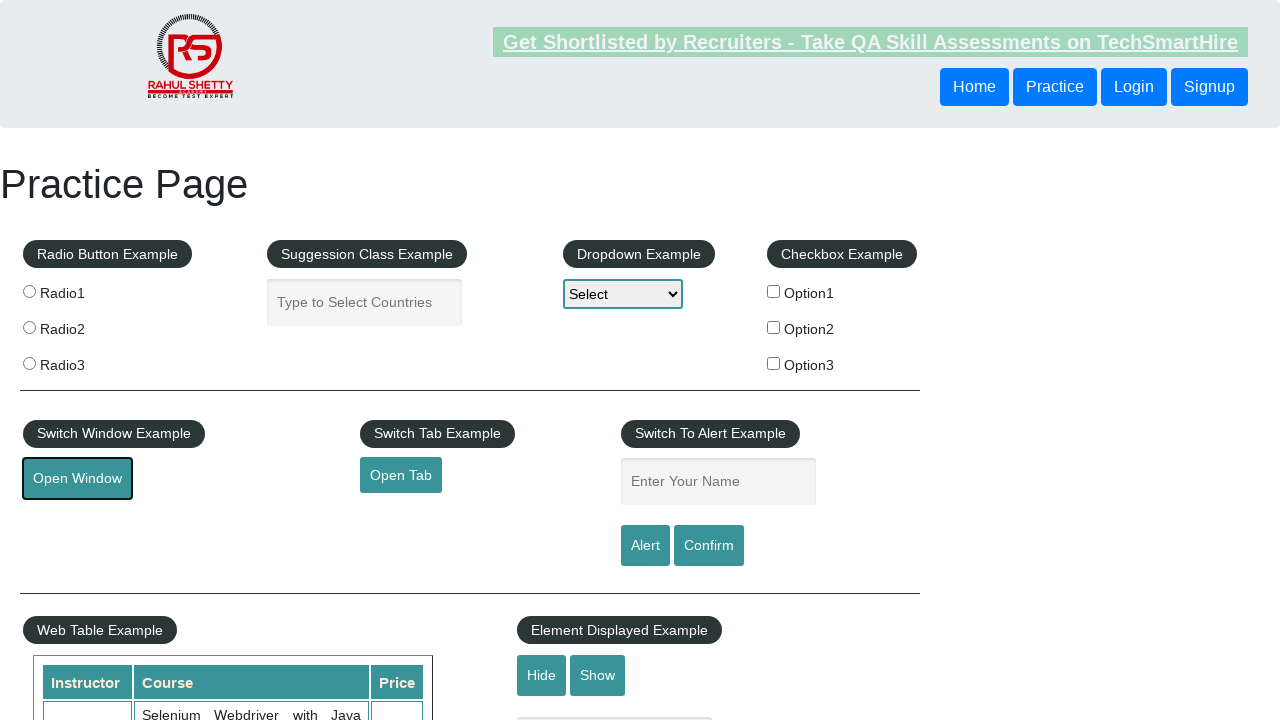